Tests navigation on AJIO e-commerce site by clicking the WOMEN category link and verifying element visibility and enabled states

Starting URL: https://www.ajio.com/

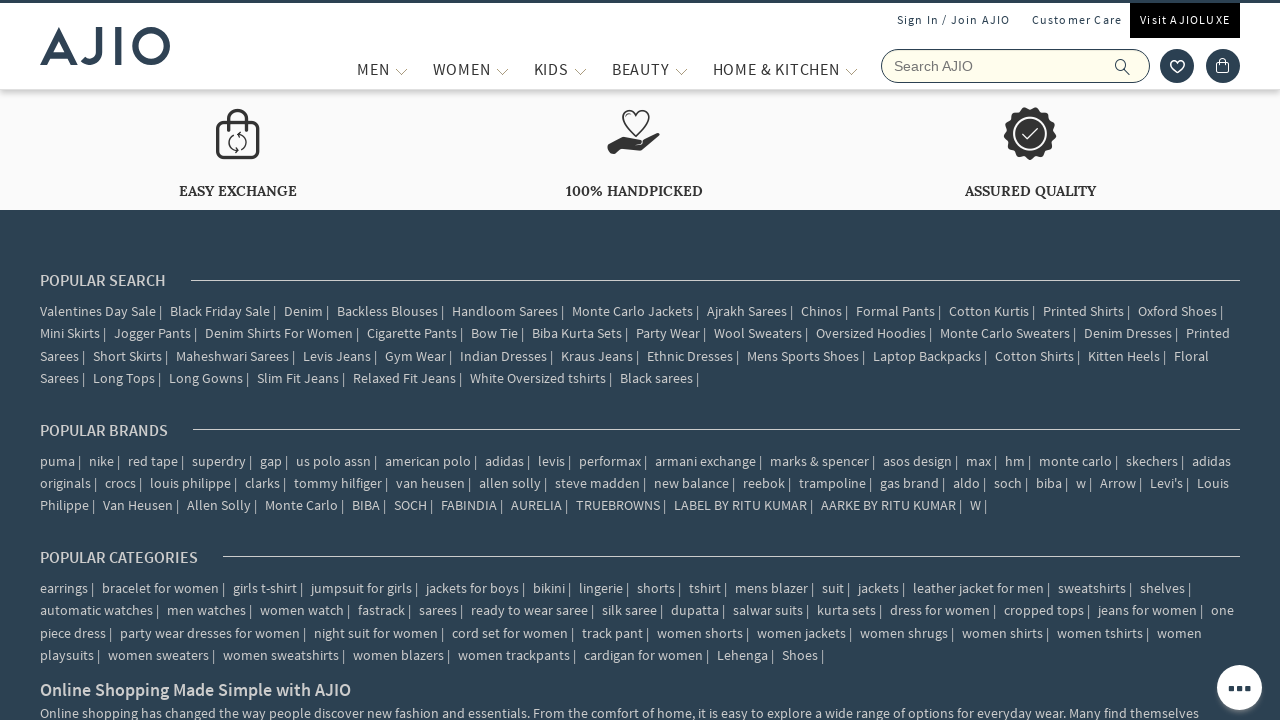

Clicked on WOMEN category link in navigation at (462, 69) on text=WOMEN
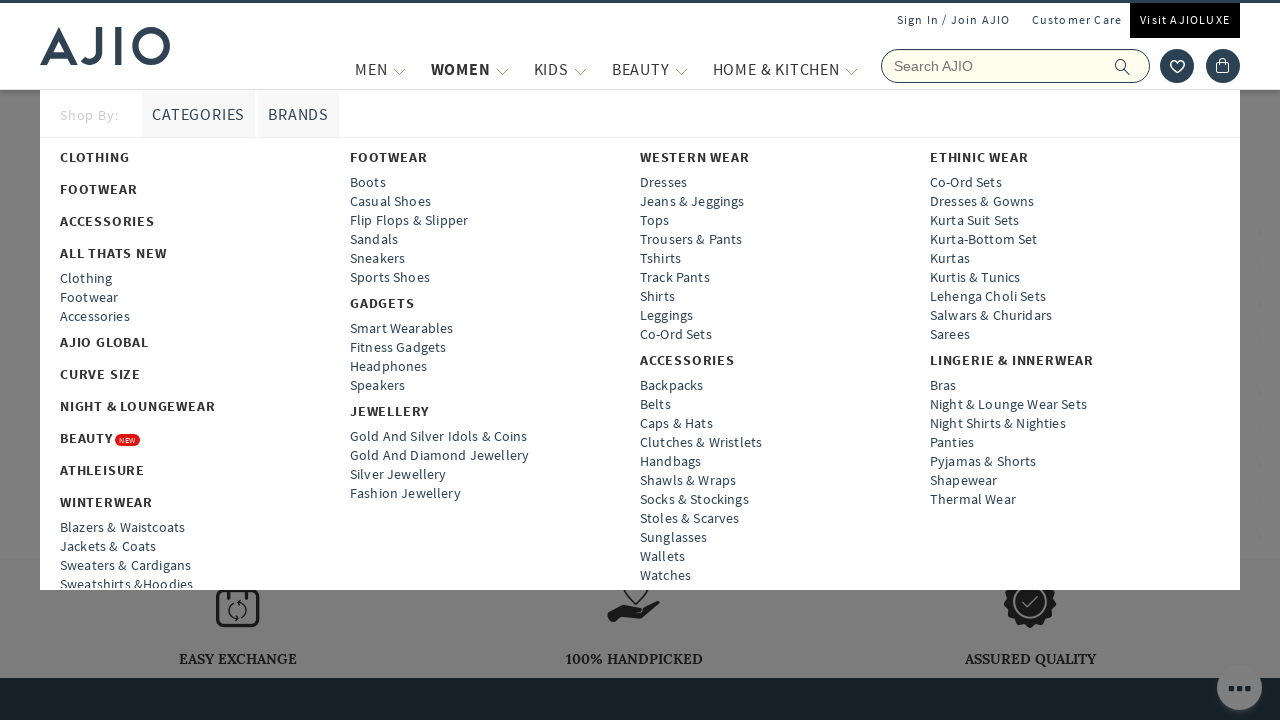

Waited for page to reach networkidle state after WOMEN click
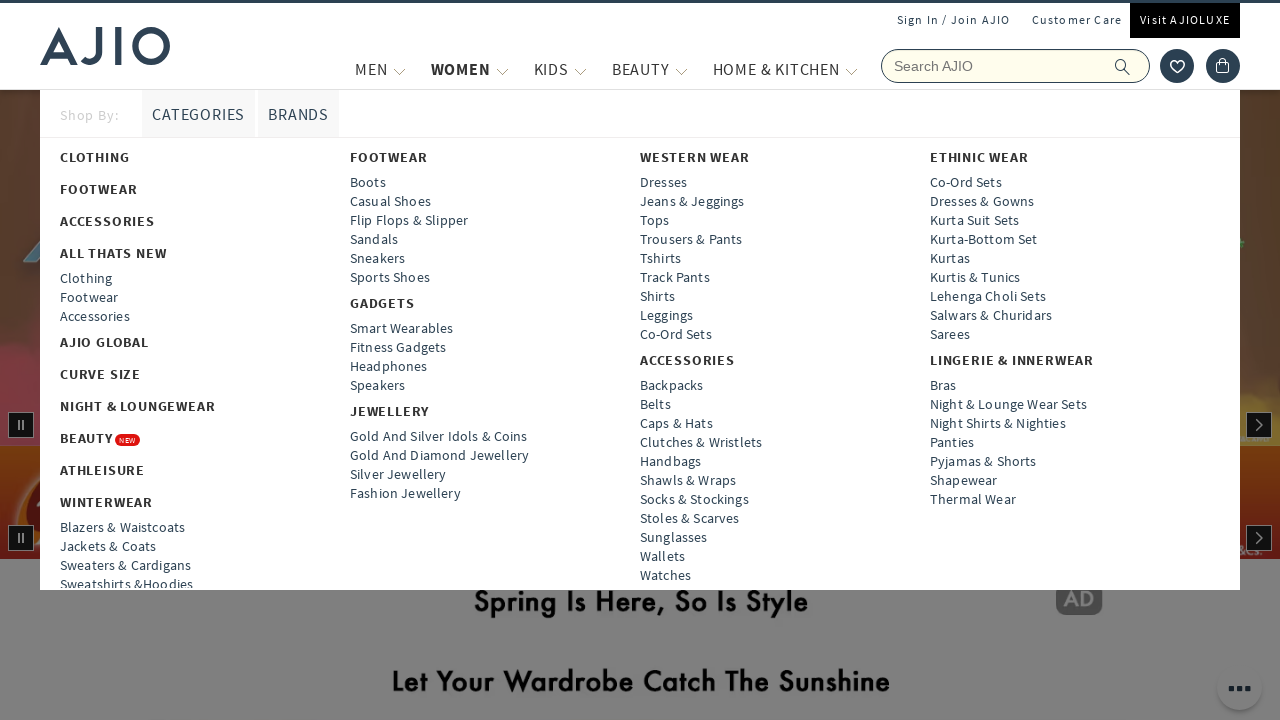

Verified WOMEN link is visible after navigation
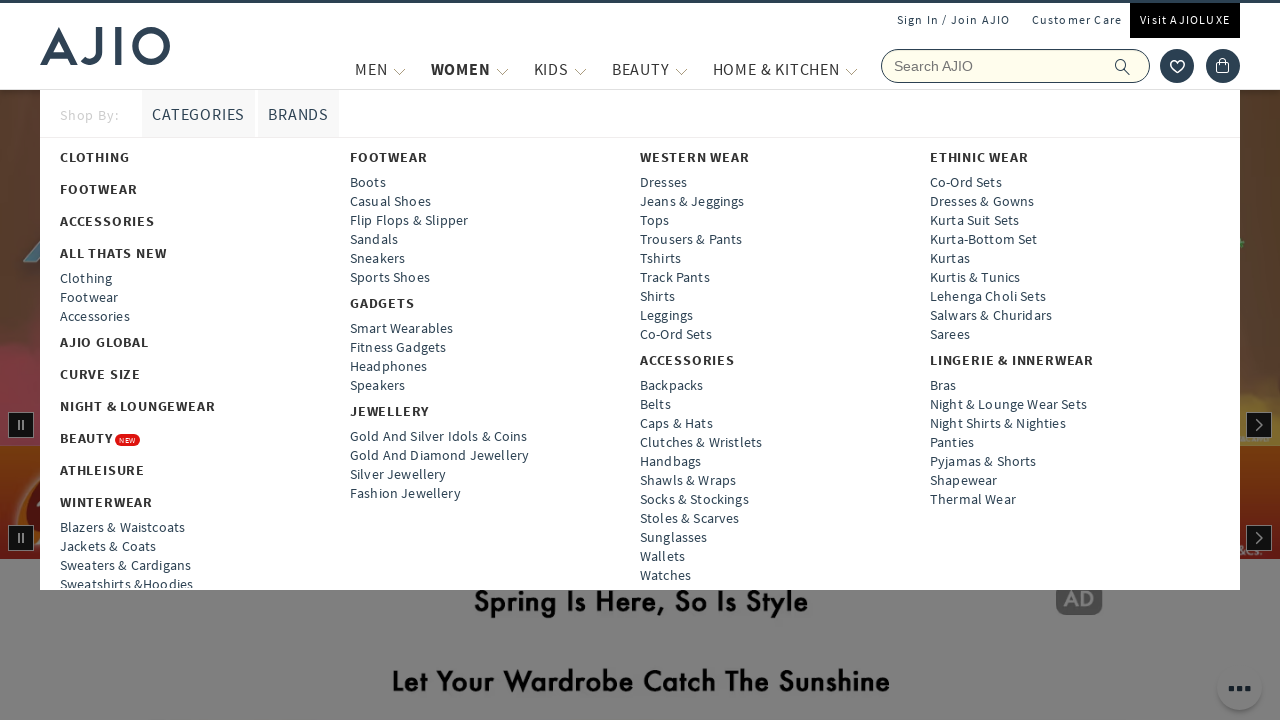

Checked Visit AJIOLUXE link enabled state: True
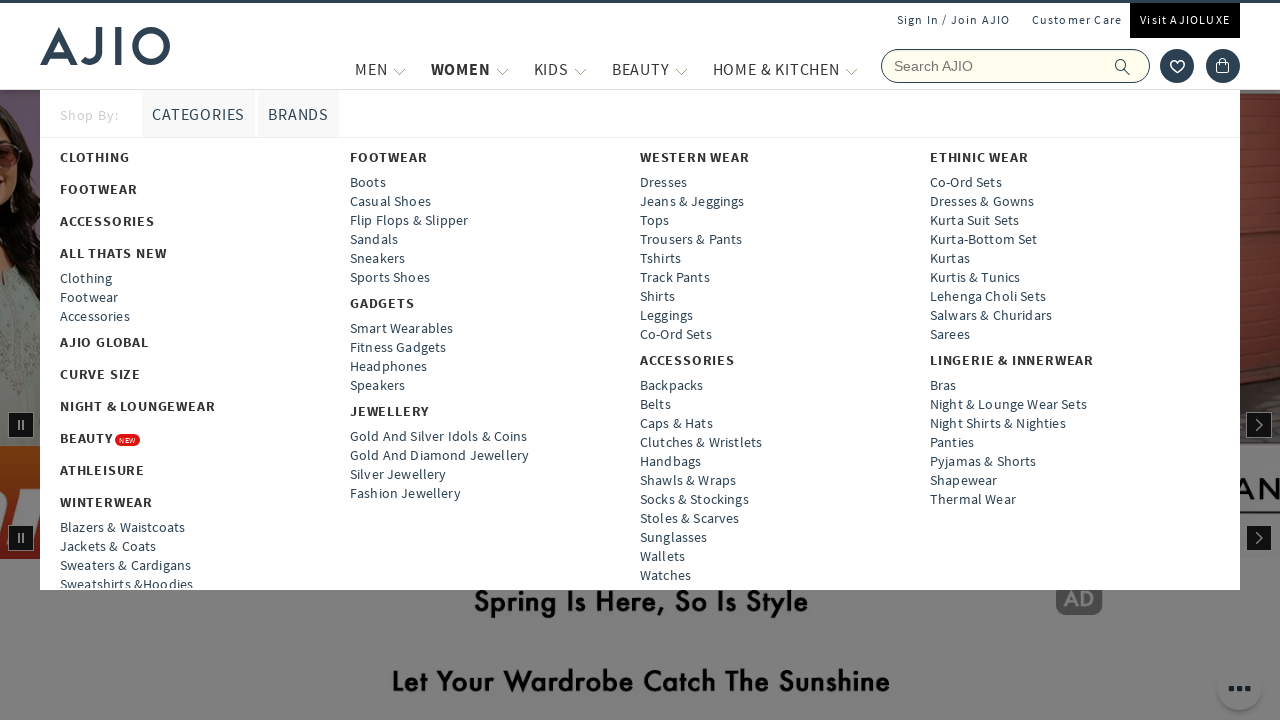

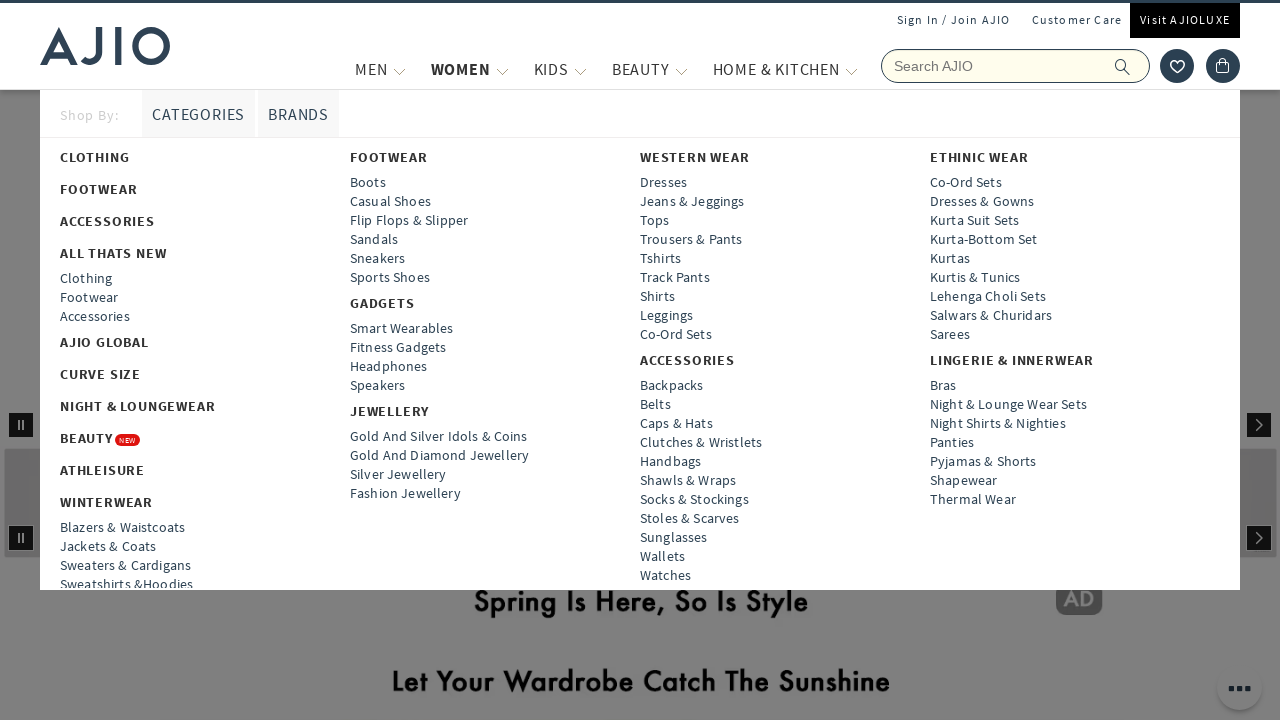